Navigates to a page and executes JavaScript to change the document title and display an alert message

Starting URL: http://suninjuly.github.io/selects2.html

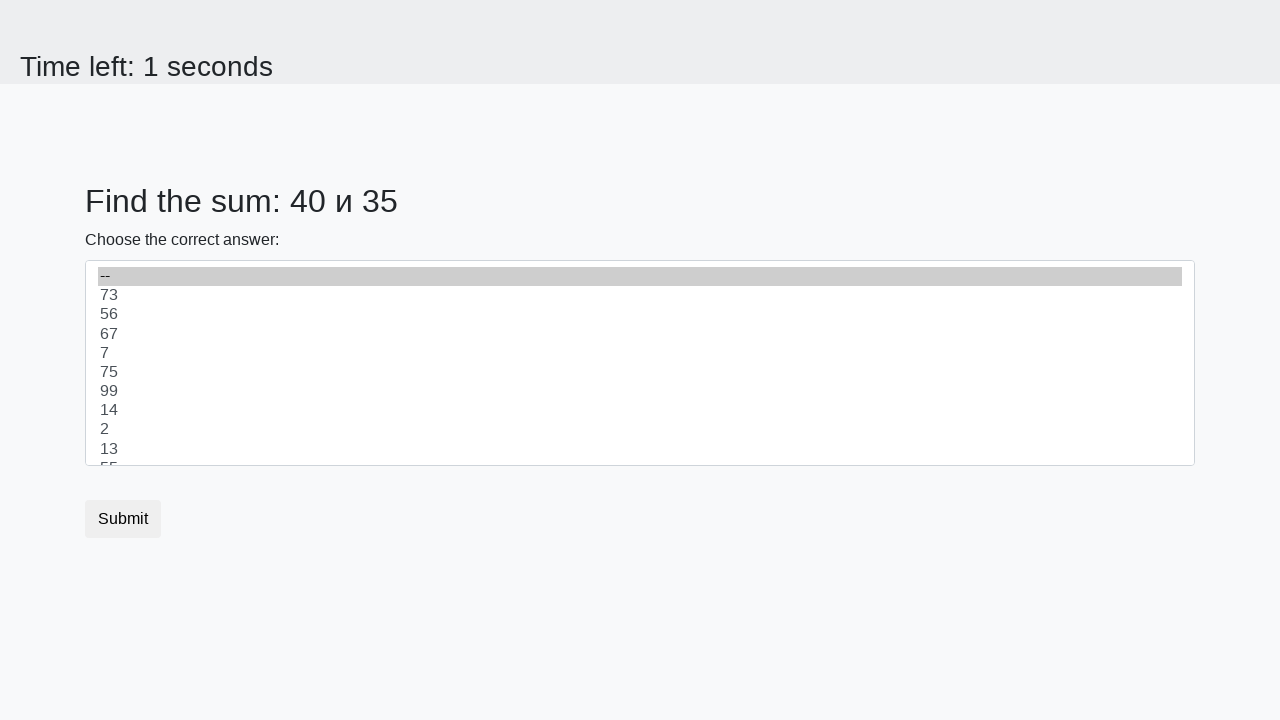

Executed JavaScript to change document title to 'Script executing' and display alert dialog
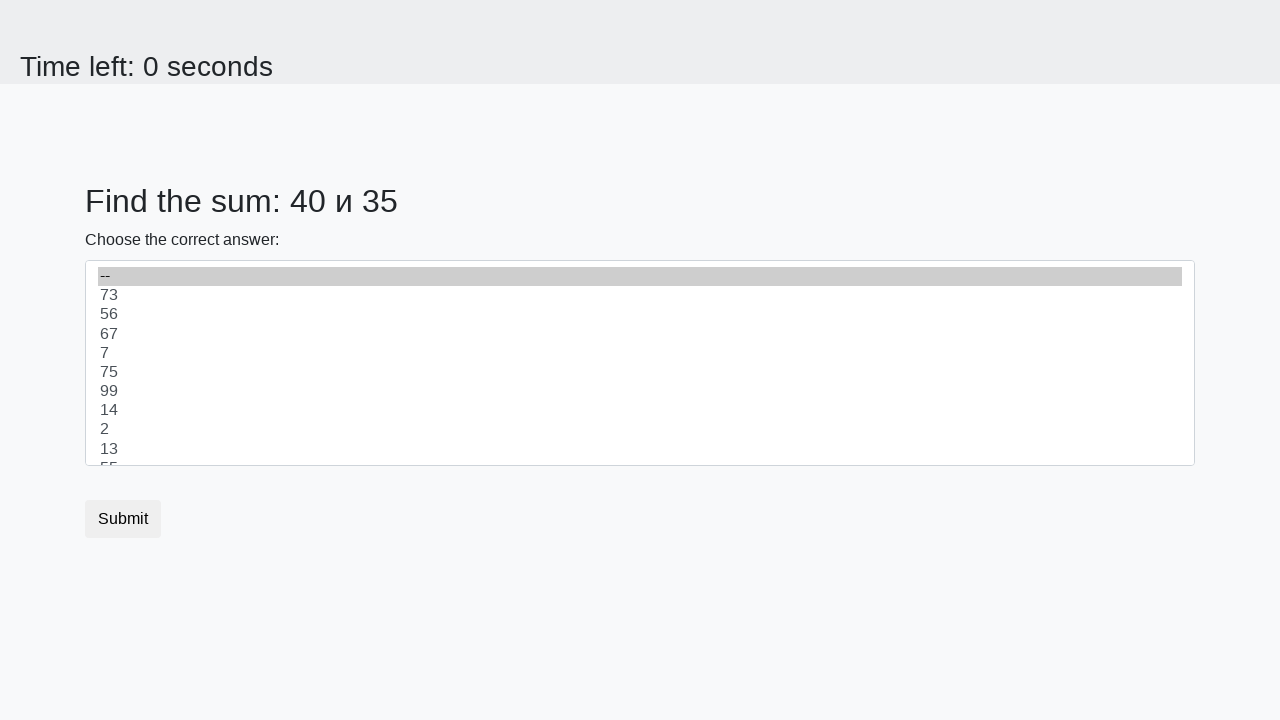

Set up dialog handler to accept alert messages
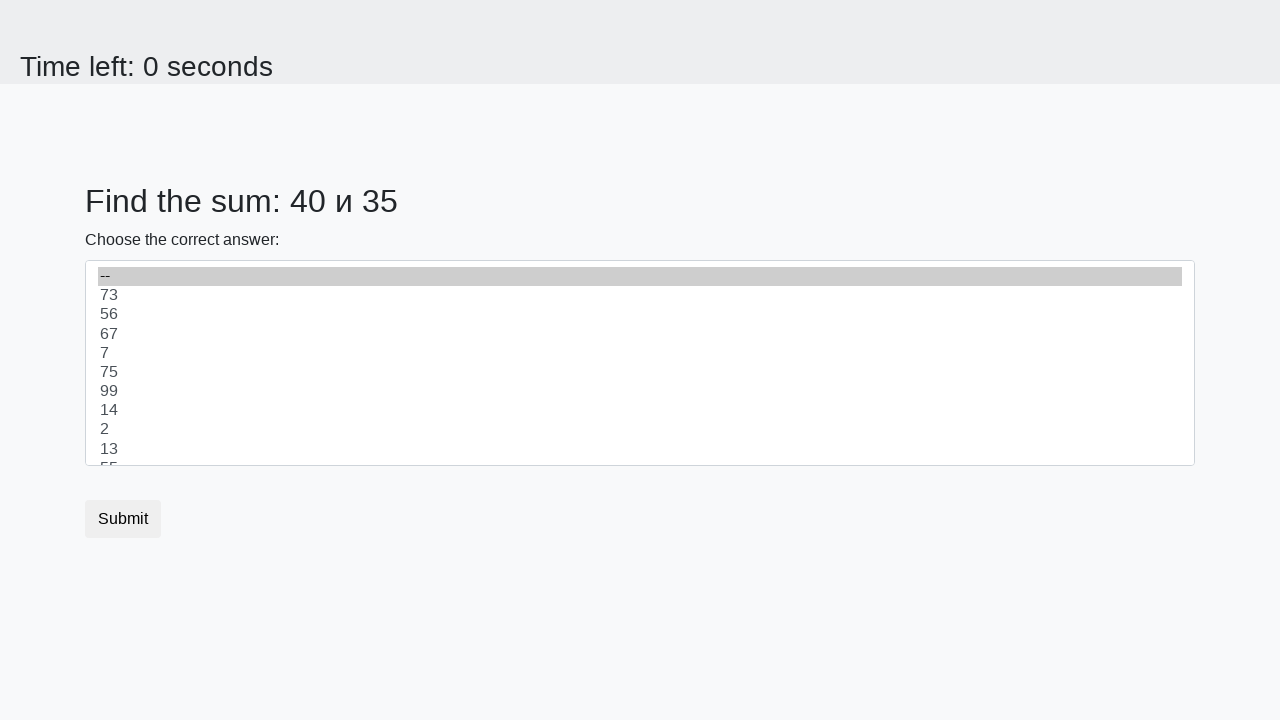

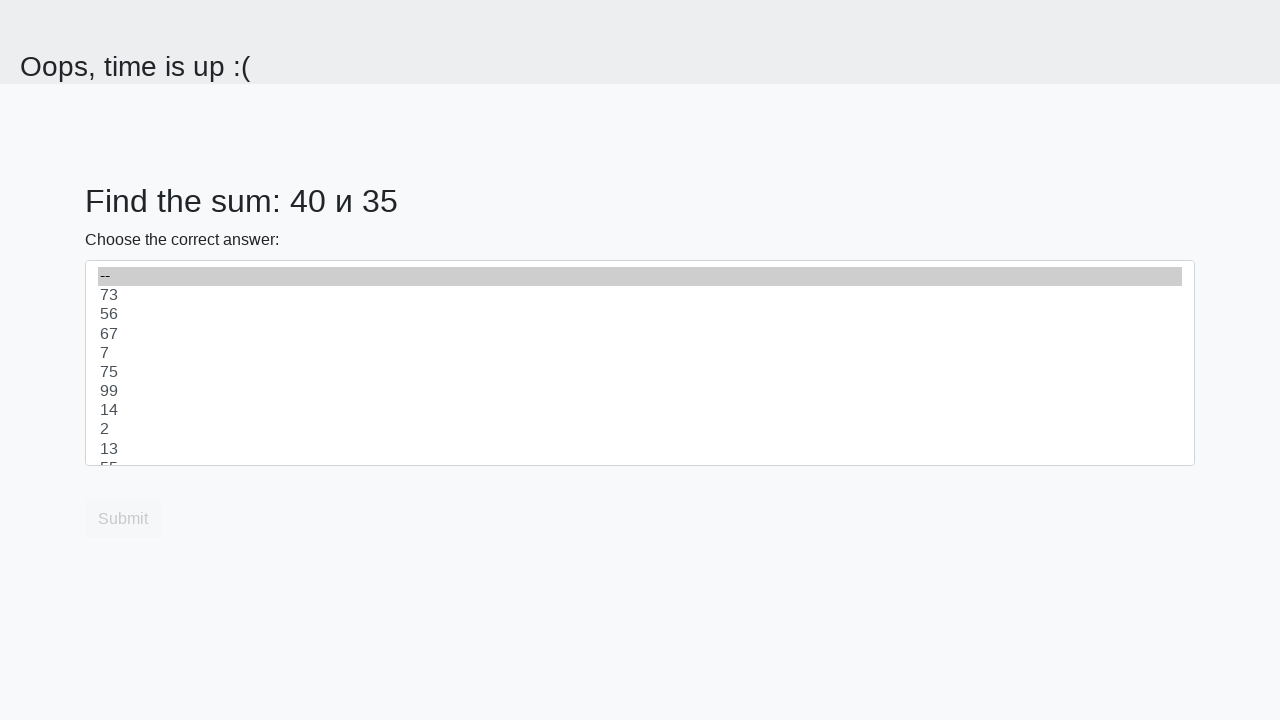